Tests navigation from the homepage to the registration page by clicking the registration link and verifying the URL changes correctly.

Starting URL: https://qa.koel.app/

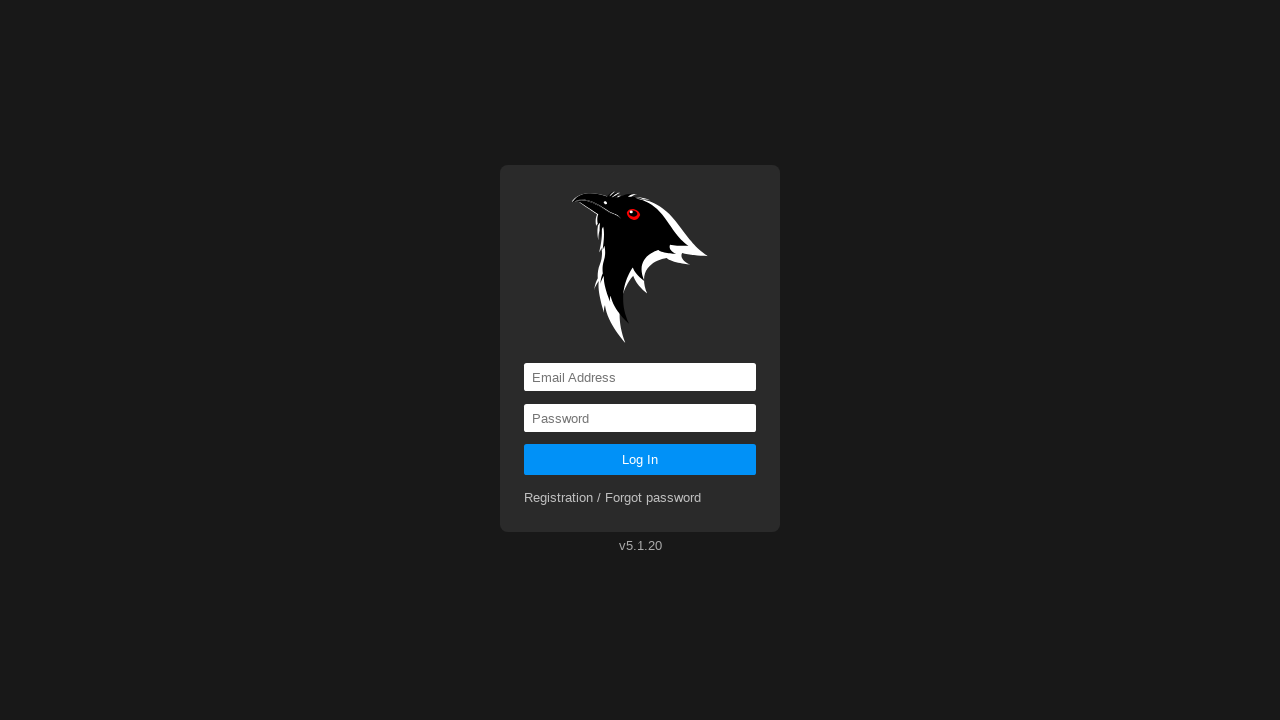

Waited for homepage to load (domcontentloaded)
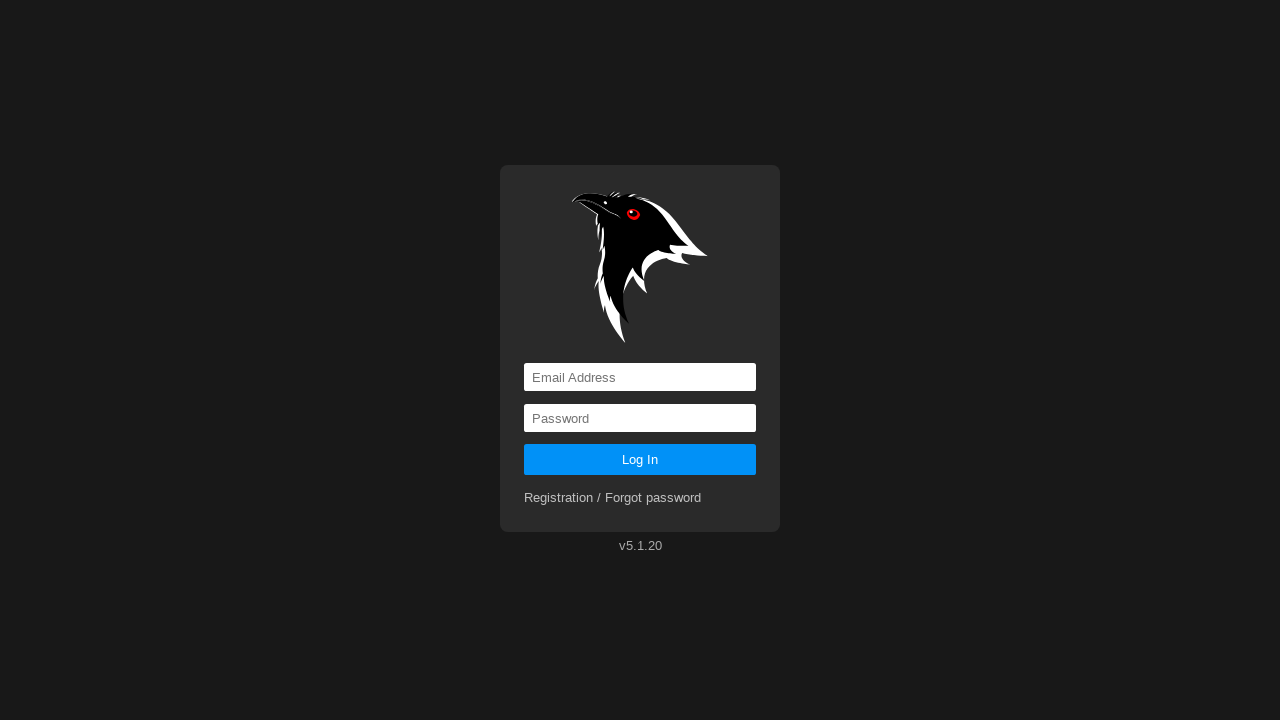

Clicked on registration link at (613, 498) on a[href='registration']
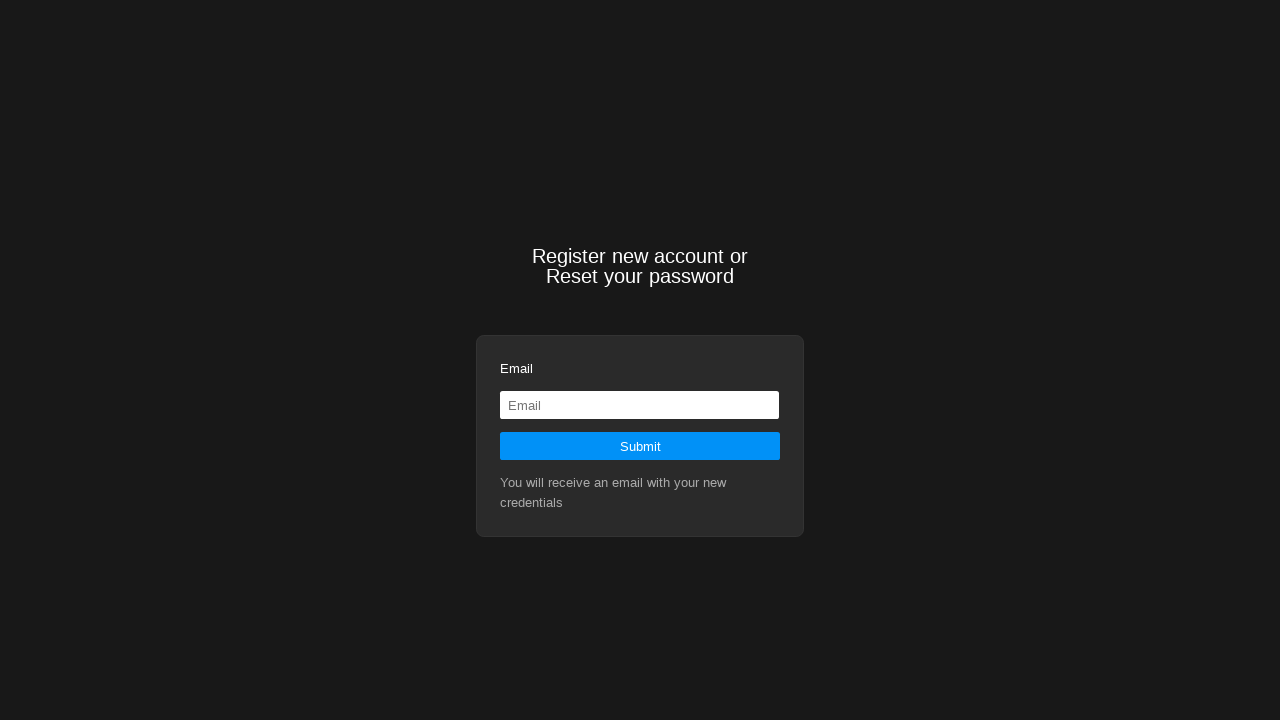

Navigated to registration page and URL verified as https://qa.koel.app/registration
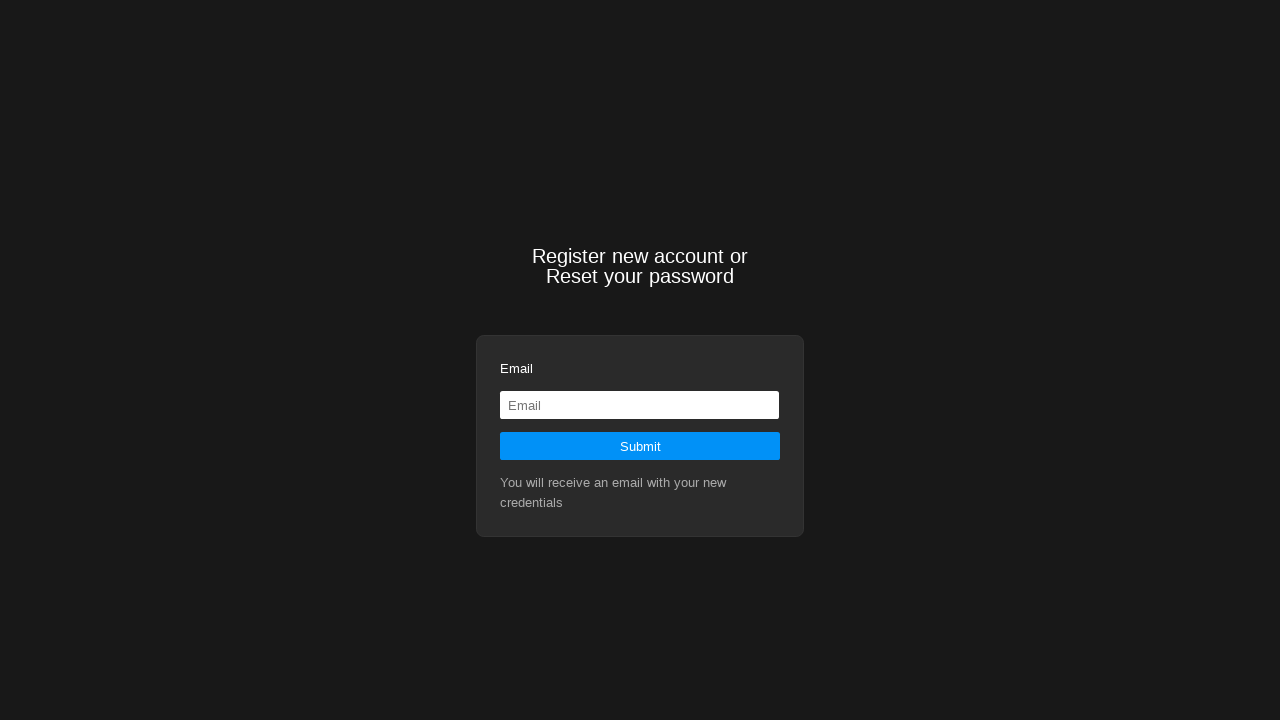

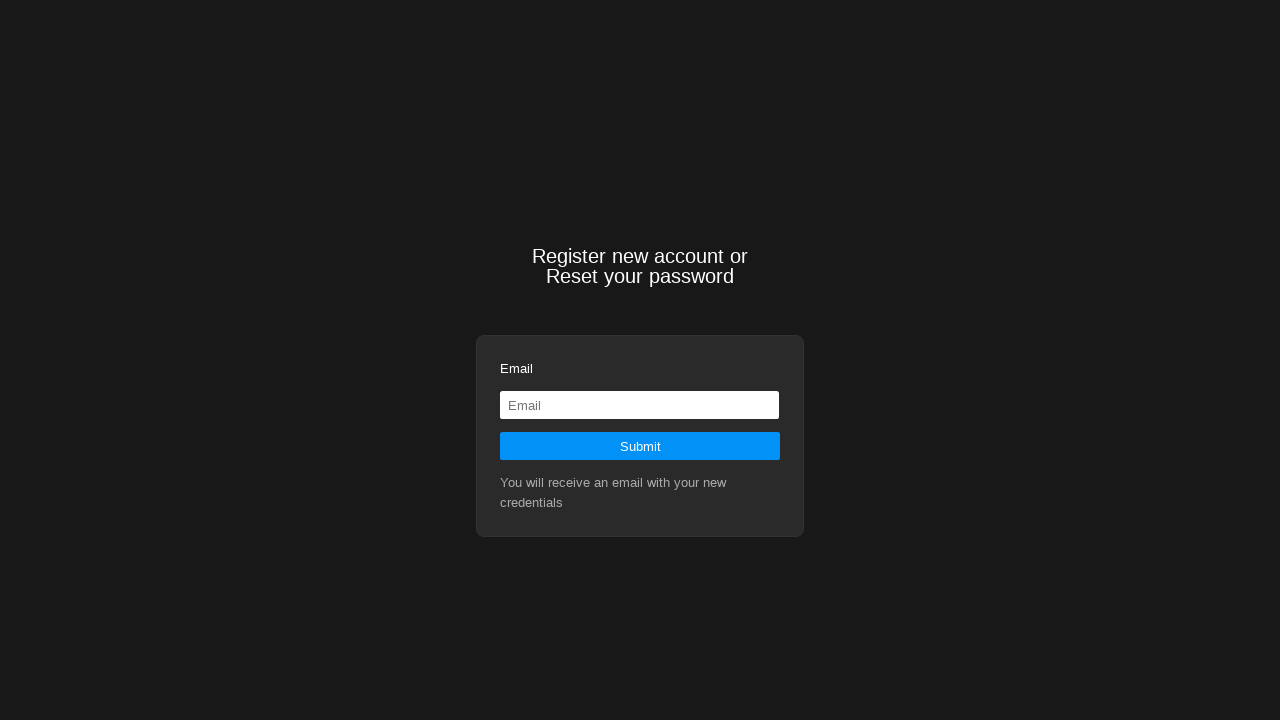